Navigates to the Applitools sandbox bank dashboard page and waits for content to load. The original test was for visual regression testing with Applitools Eyes, but the core browser action is simply loading the dashboard page.

Starting URL: https://sandbox.applitools.com/bank/dashboard?layoutAlgo=true

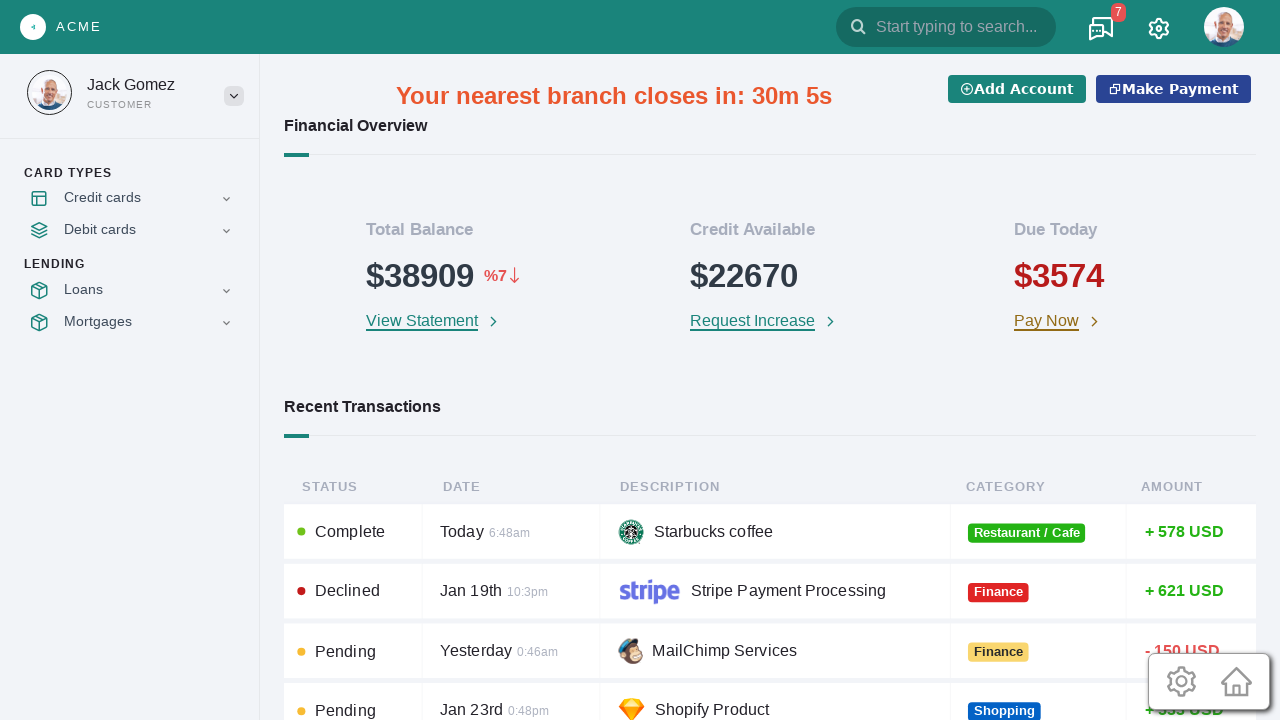

Navigated to Applitools sandbox bank dashboard page
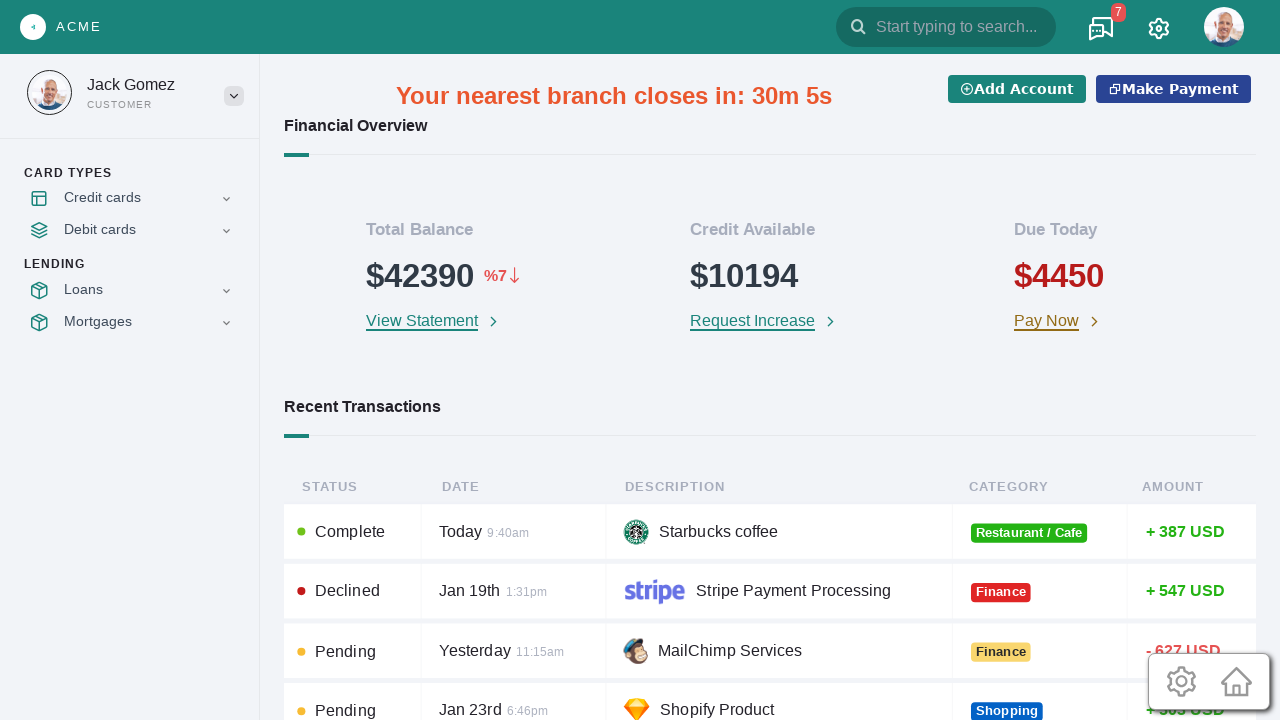

Waited 3 seconds for page content to fully load
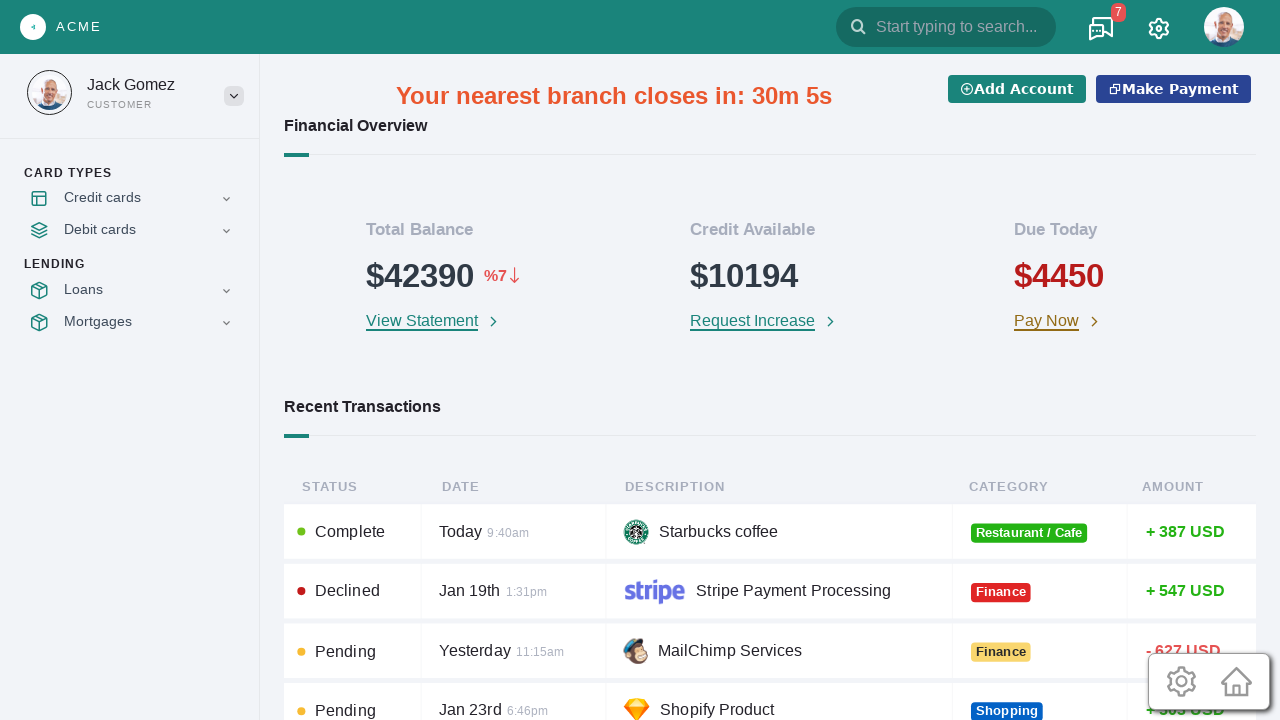

Dashboard body element is now visible and ready
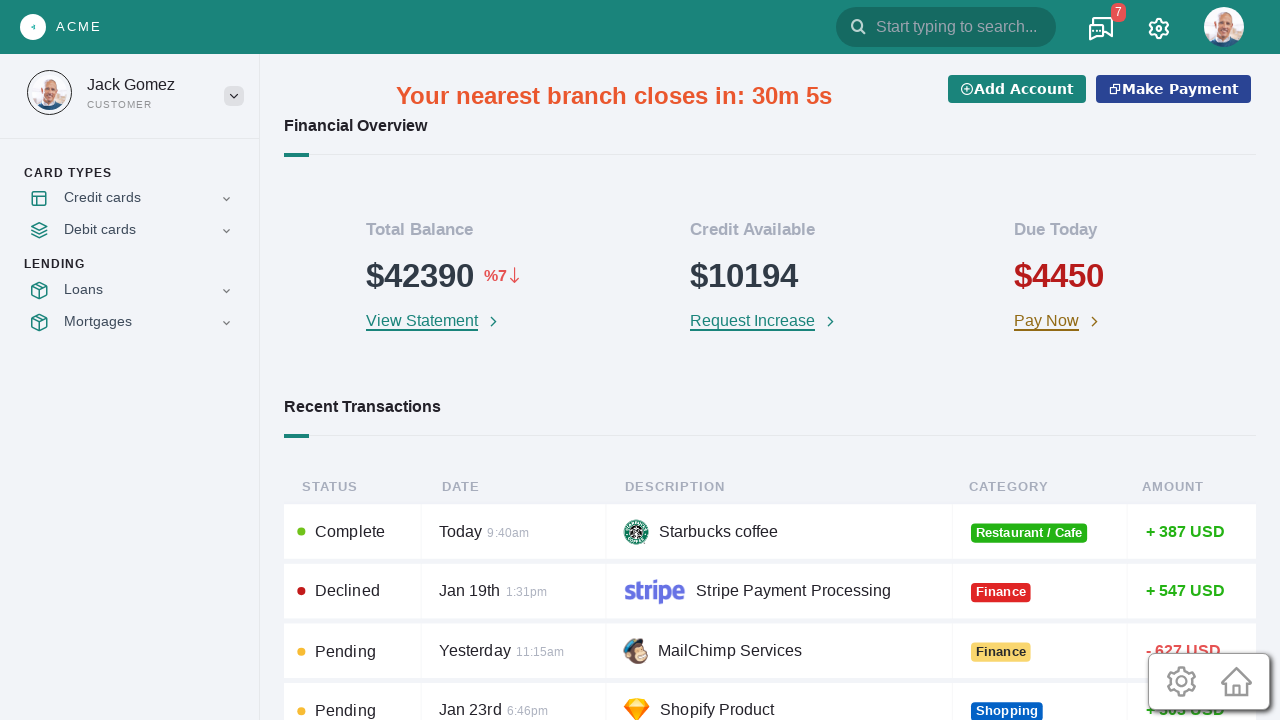

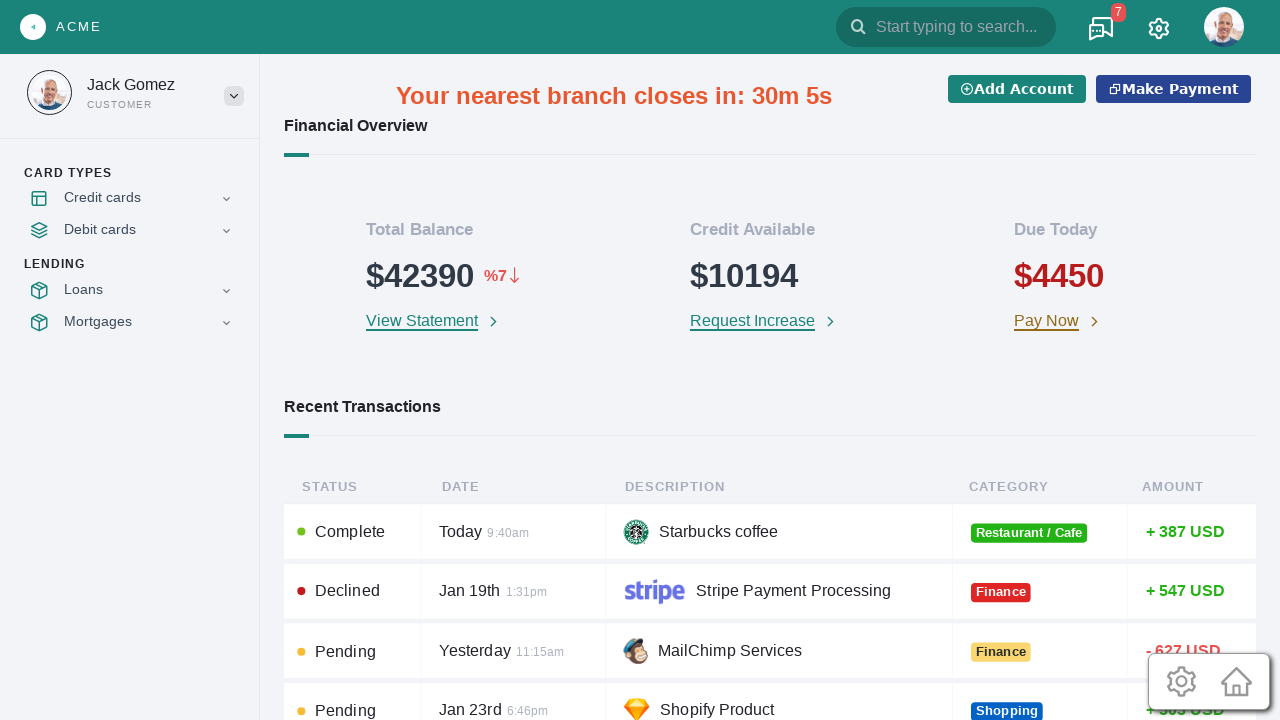